Tests radio button handling by clicking on the Male radio button and then checking the Female radio button on a practice form

Starting URL: https://demoqa.com/automation-practice-form

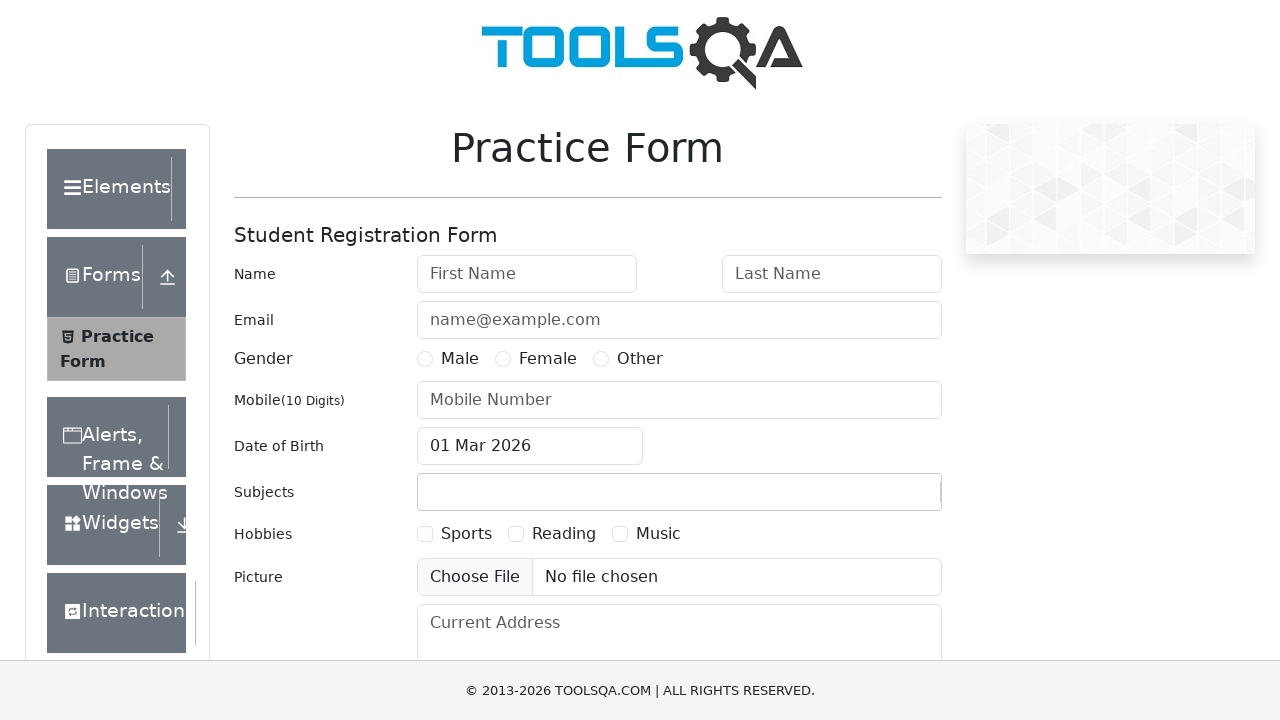

Clicked on Male radio button at (460, 359) on xpath=//label[normalize-space()='Male']
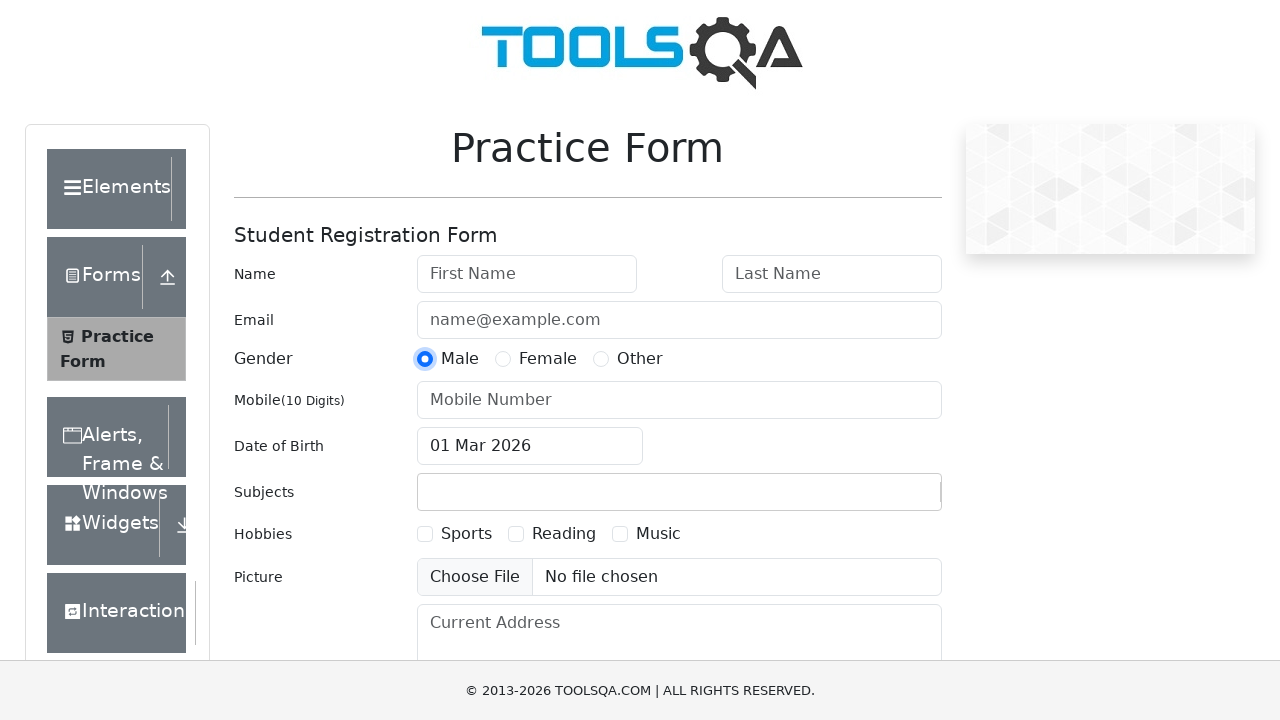

Checked Female radio button at (548, 359) on xpath=//label[normalize-space()='Female']
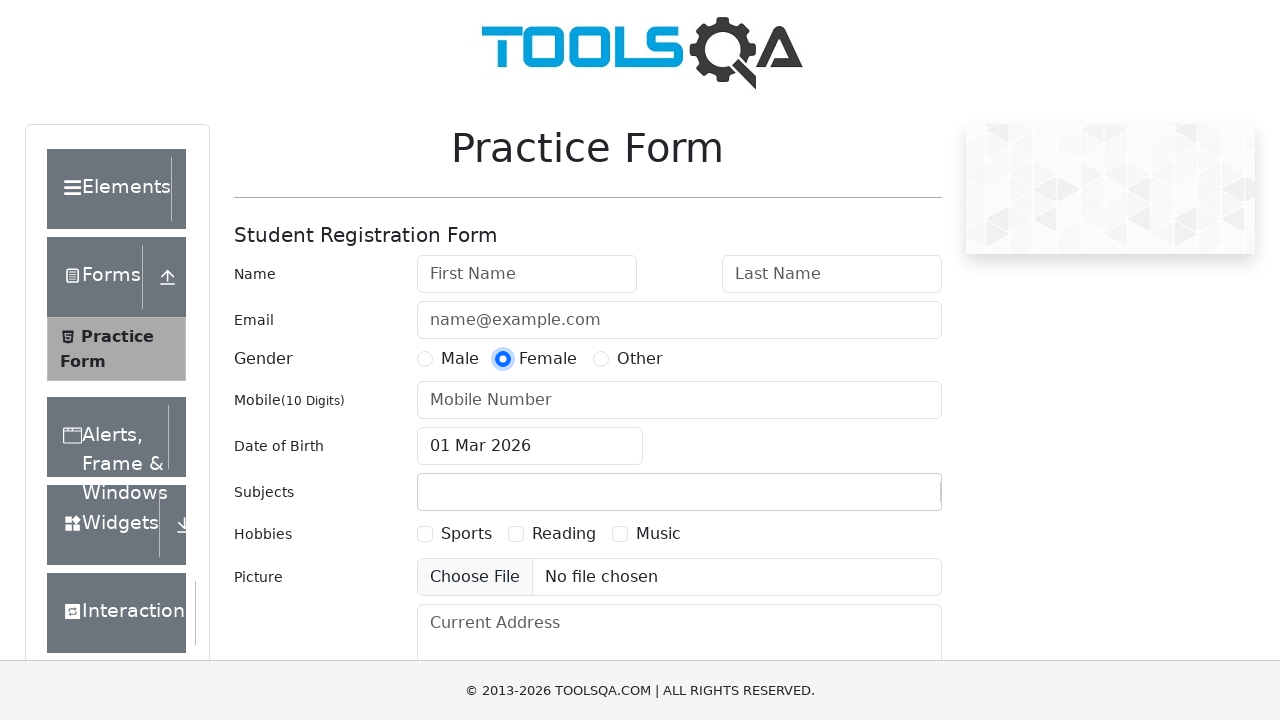

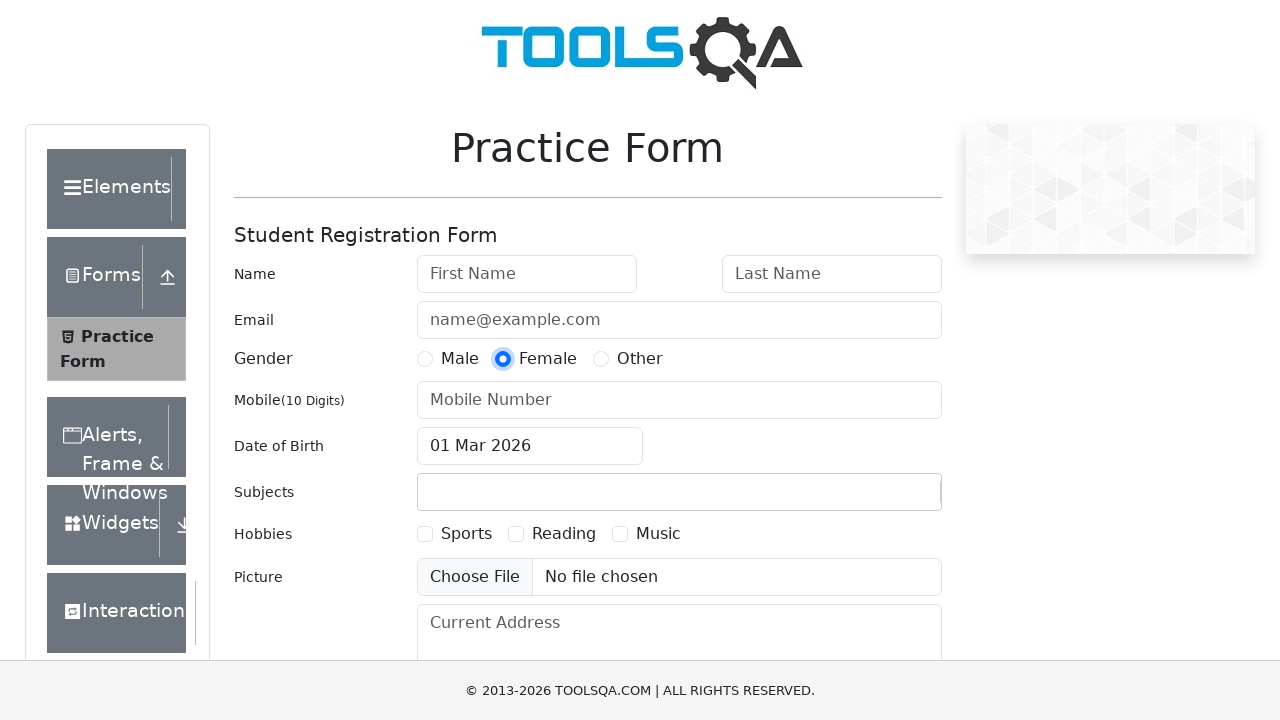